Tests prompt alert handling by clicking a button to trigger a prompt alert, entering text into the prompt, and accepting it

Starting URL: https://www.leafground.com/alert.xhtml

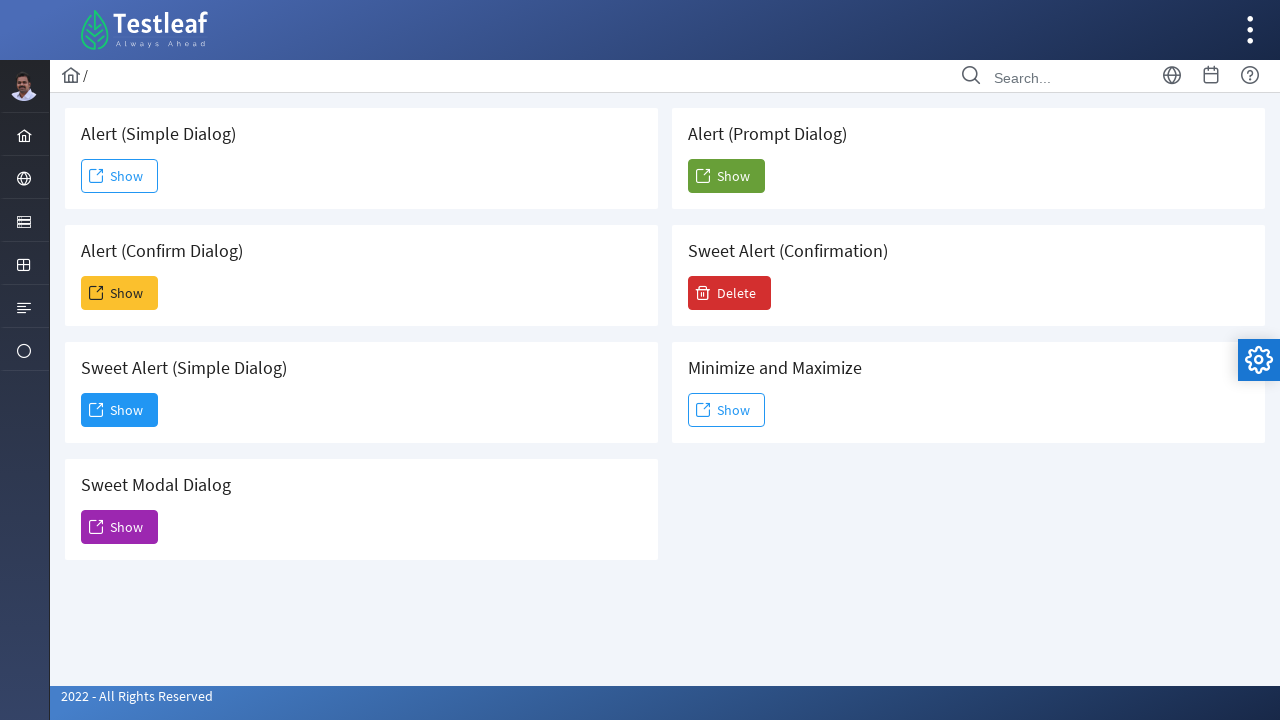

Clicked the 5th Show button to trigger prompt alert at (726, 176) on (//span[text()='Show'])[5]
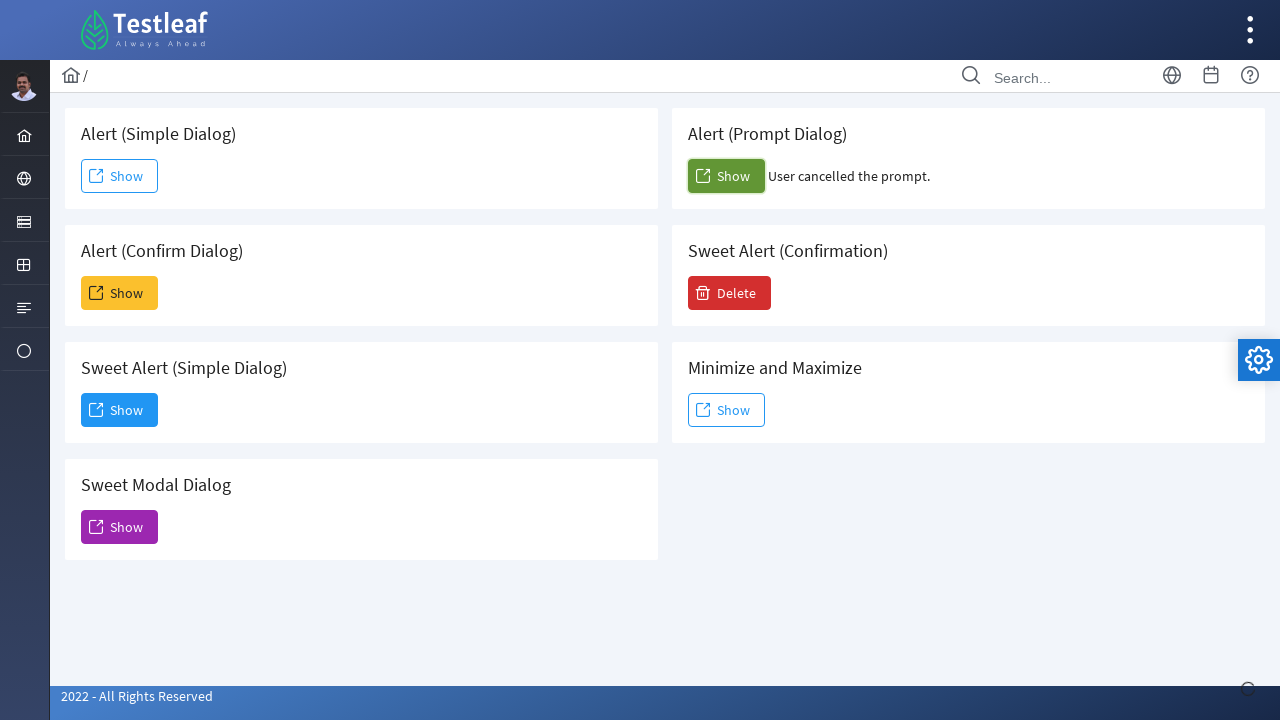

Set up dialog handler to accept prompt with text 'Suneetha'
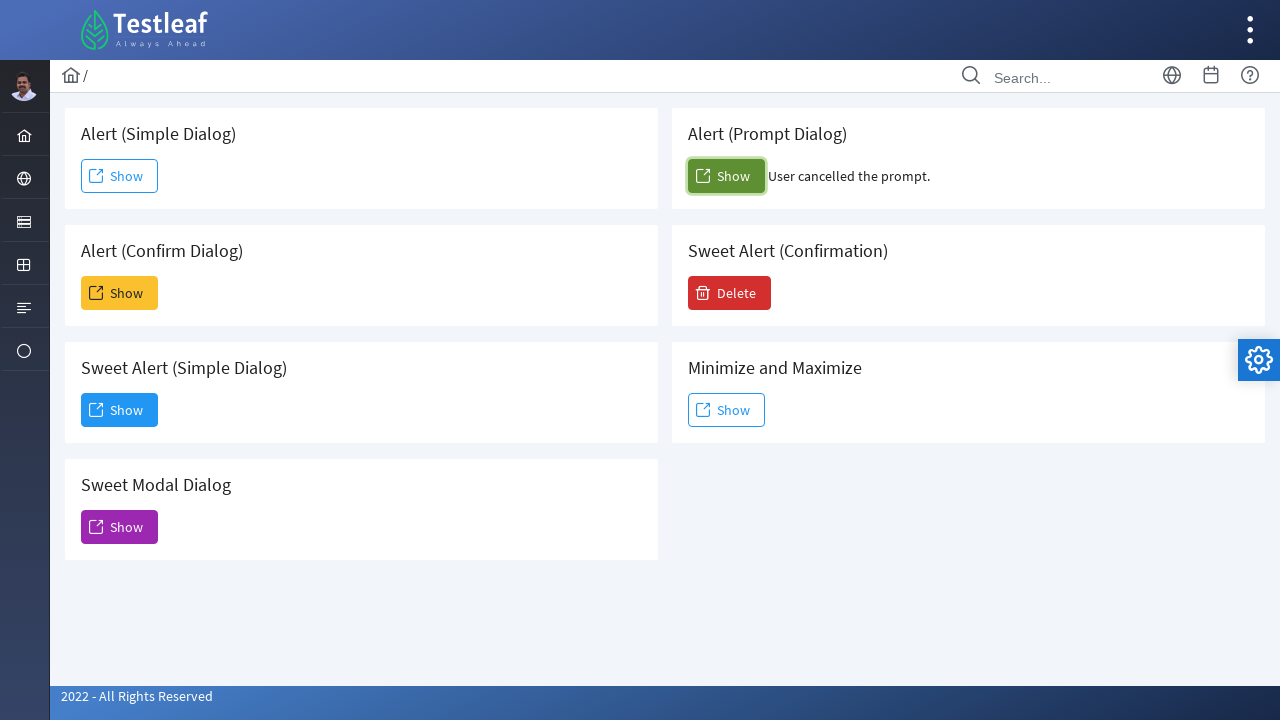

Re-clicked the 5th Show button to trigger dialog with handler active at (726, 176) on (//span[text()='Show'])[5]
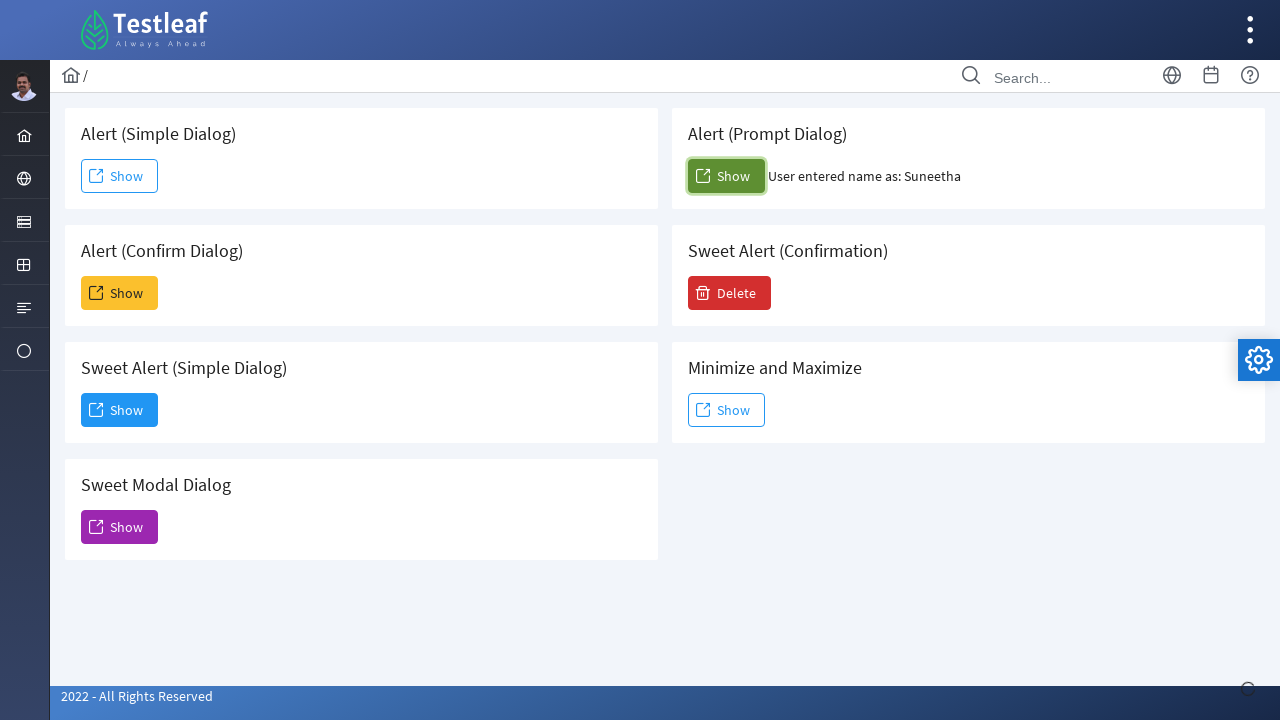

Waited for dialog to be processed
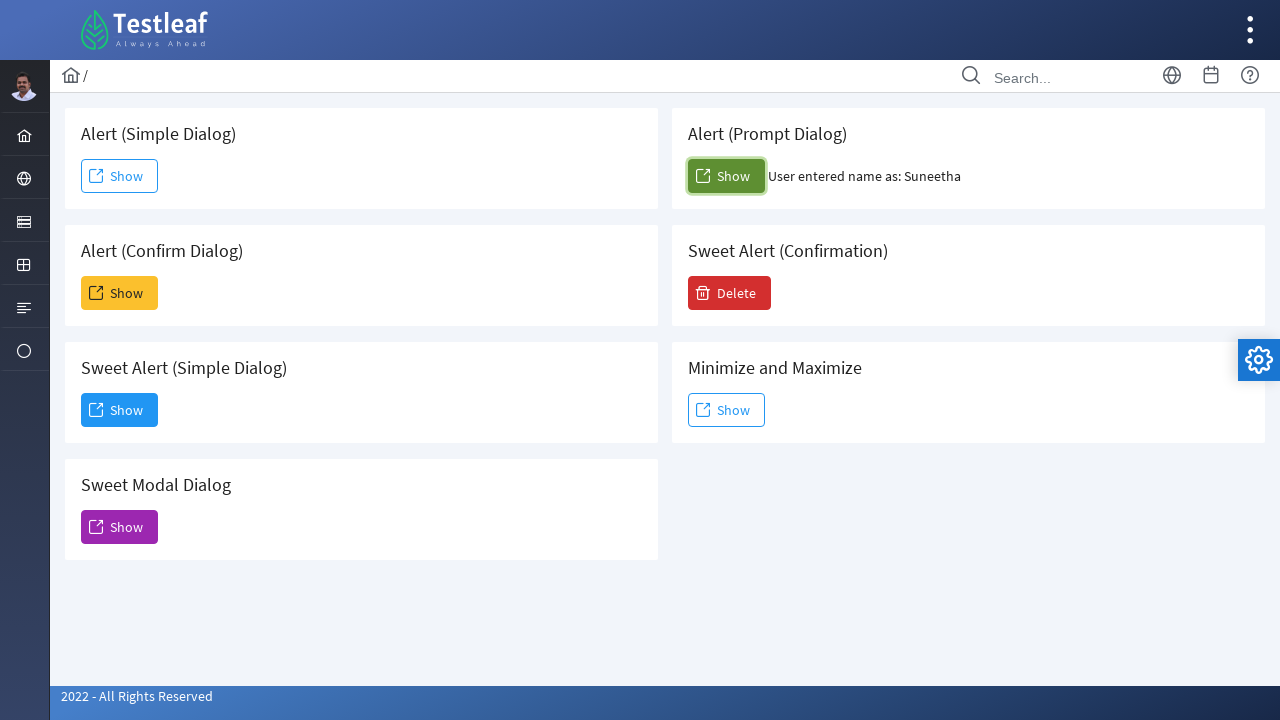

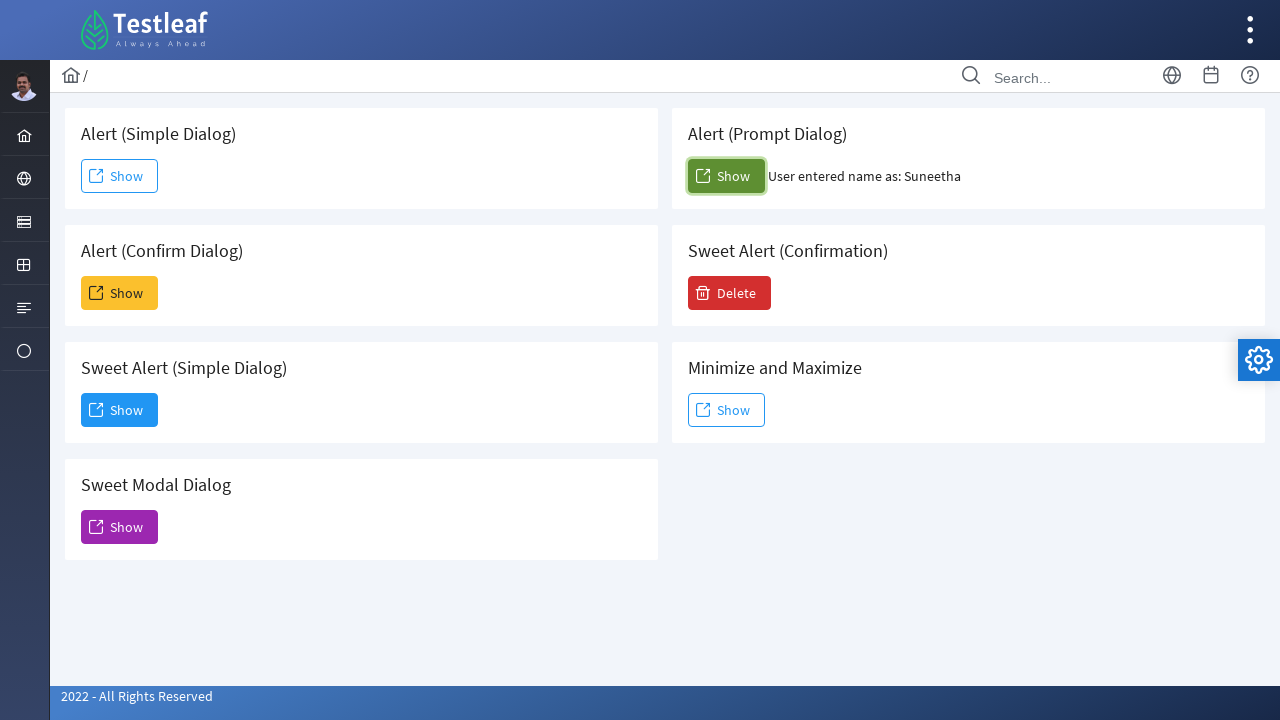